Tests filtering to display only completed items

Starting URL: https://demo.playwright.dev/todomvc

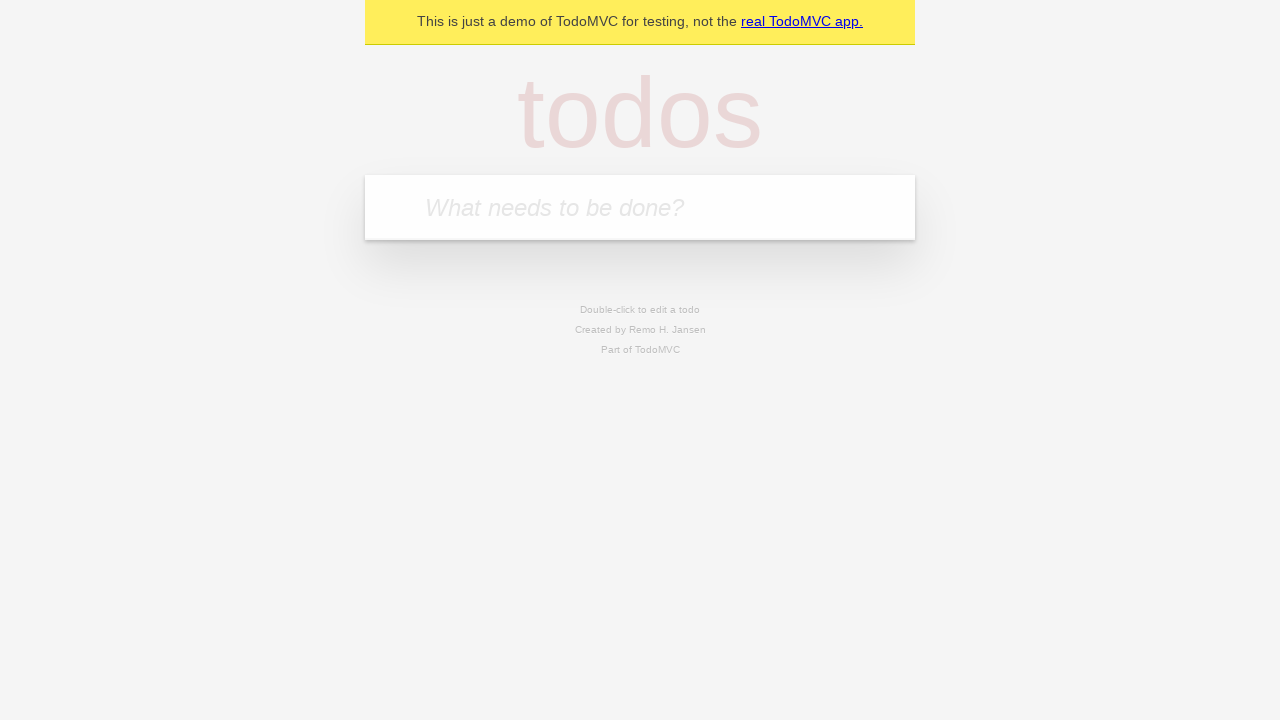

Filled todo input with 'buy some cheese' on internal:attr=[placeholder="What needs to be done?"i]
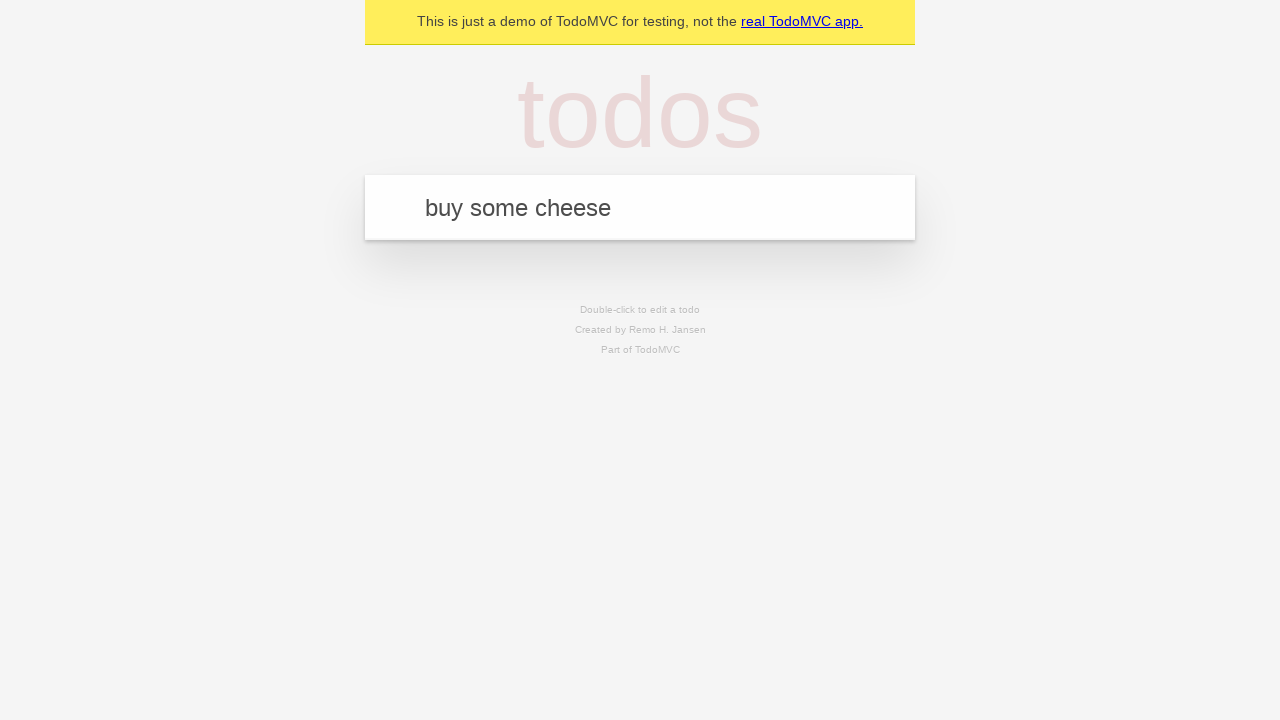

Pressed Enter to add first todo item on internal:attr=[placeholder="What needs to be done?"i]
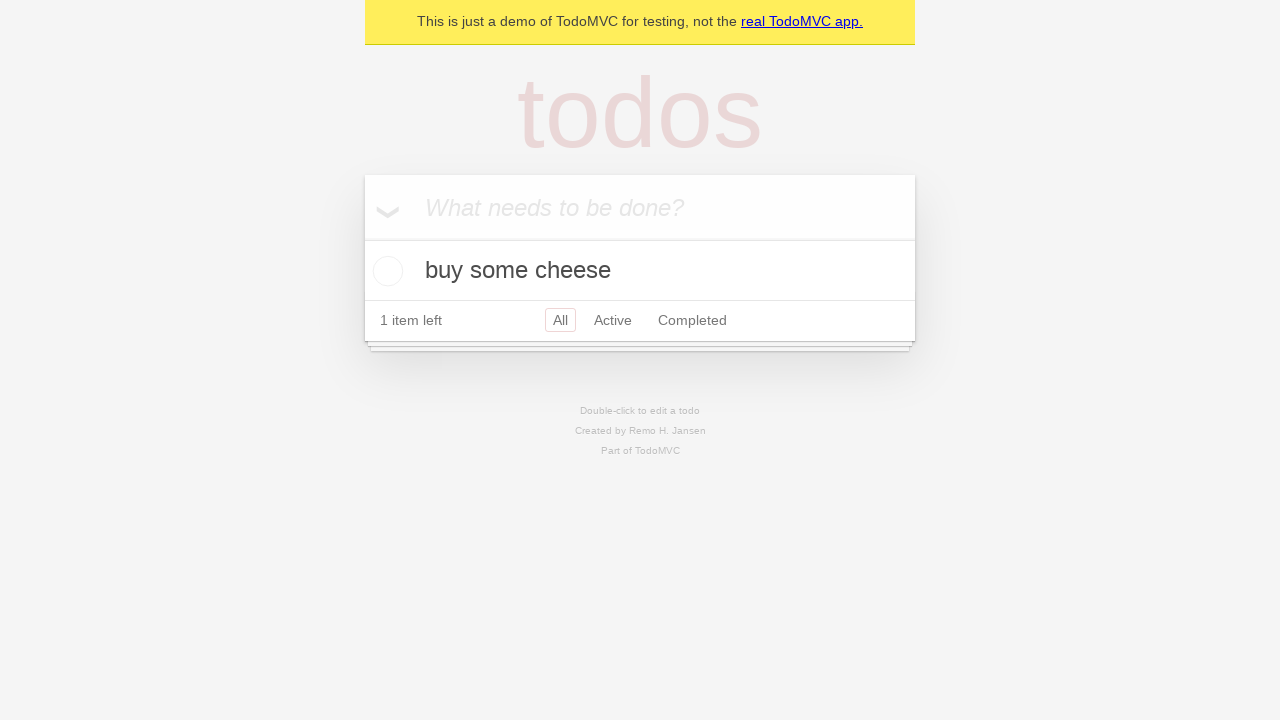

Filled todo input with 'feed the cat' on internal:attr=[placeholder="What needs to be done?"i]
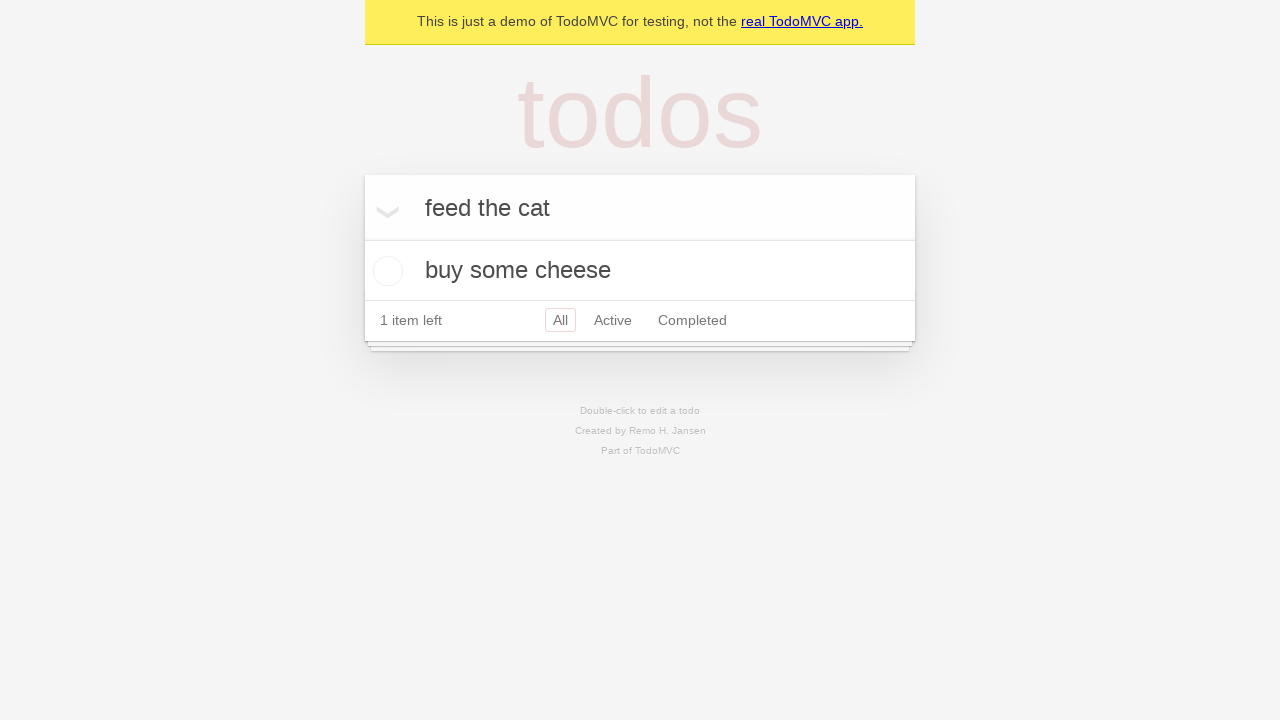

Pressed Enter to add second todo item on internal:attr=[placeholder="What needs to be done?"i]
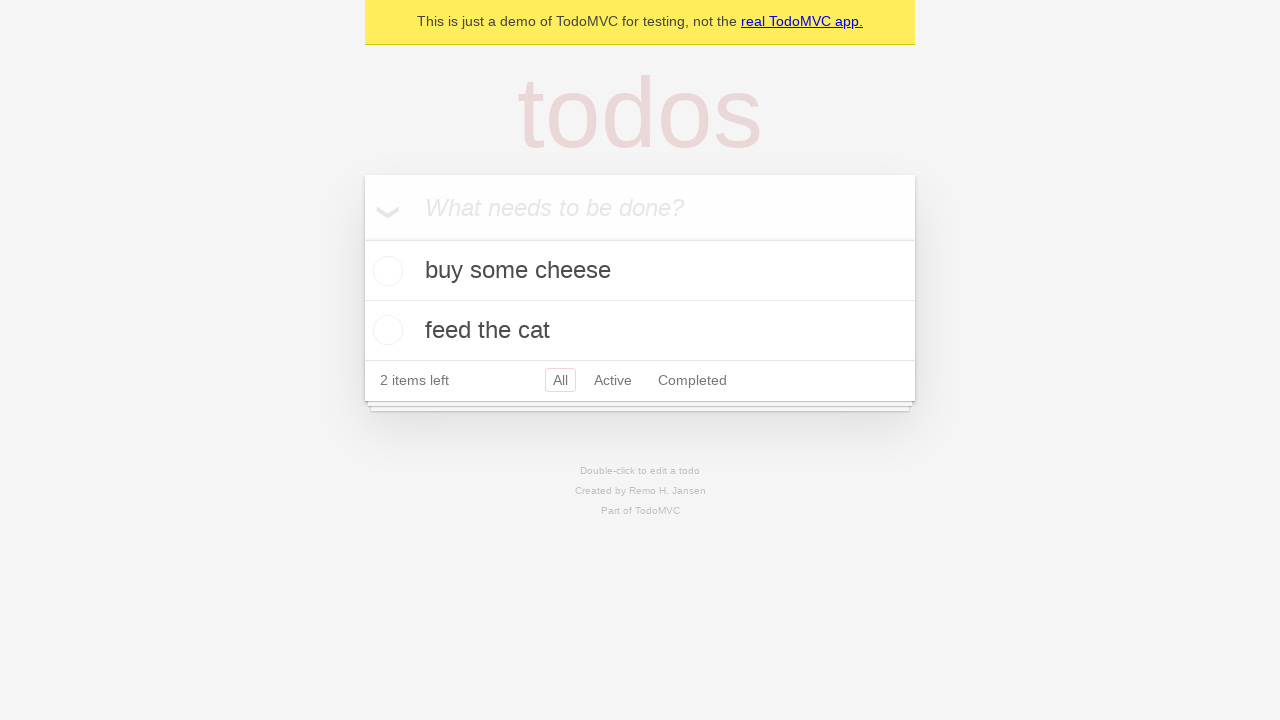

Filled todo input with 'book a doctors appointment' on internal:attr=[placeholder="What needs to be done?"i]
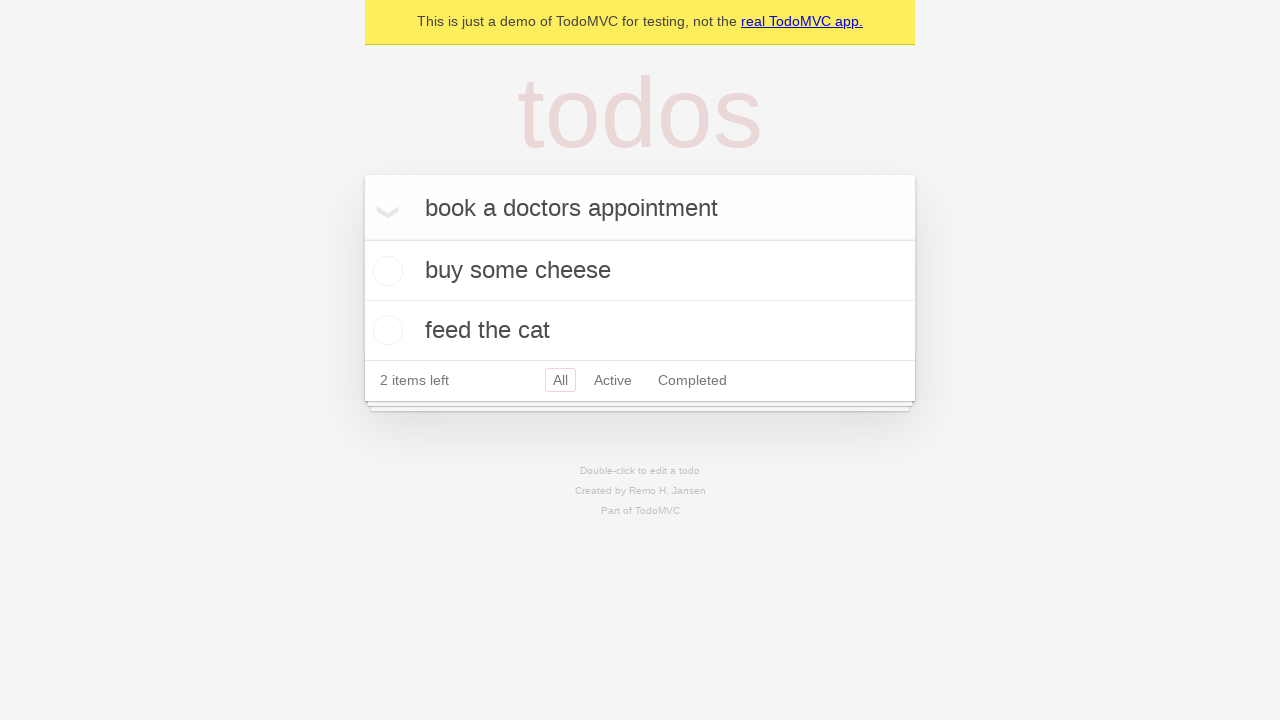

Pressed Enter to add third todo item on internal:attr=[placeholder="What needs to be done?"i]
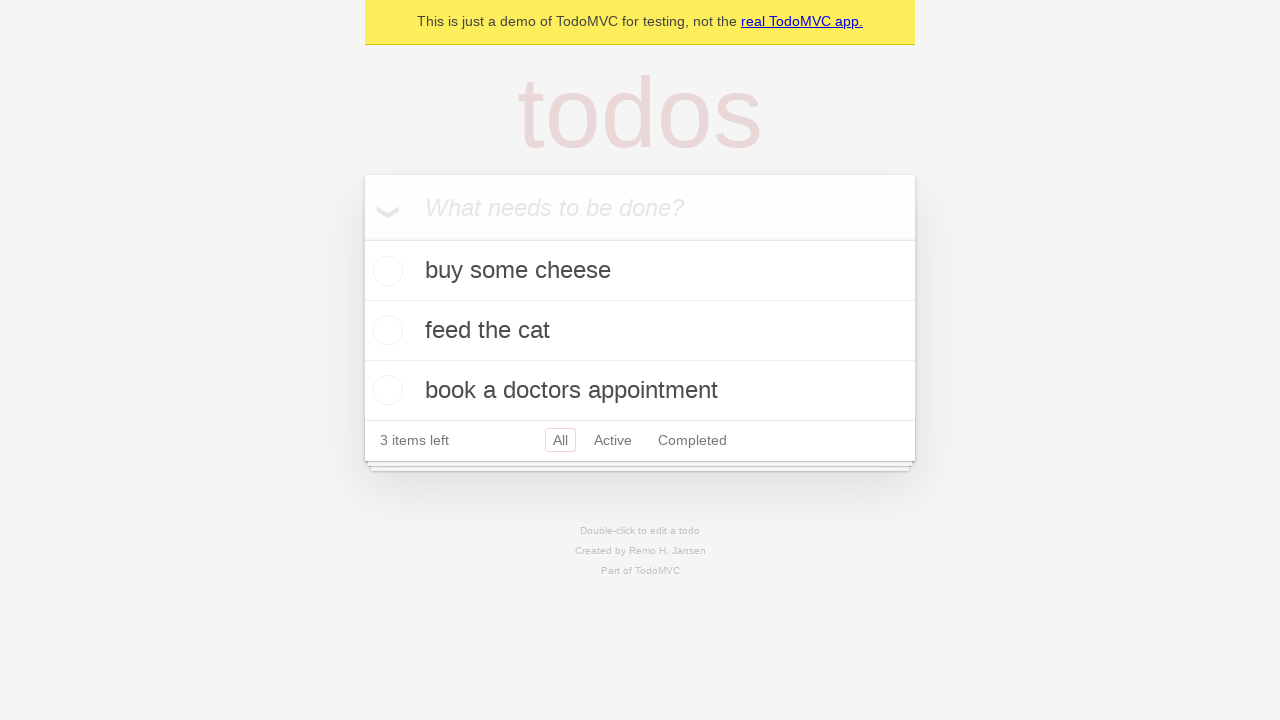

Marked second todo item as complete at (385, 330) on .todo-list li .toggle >> nth=1
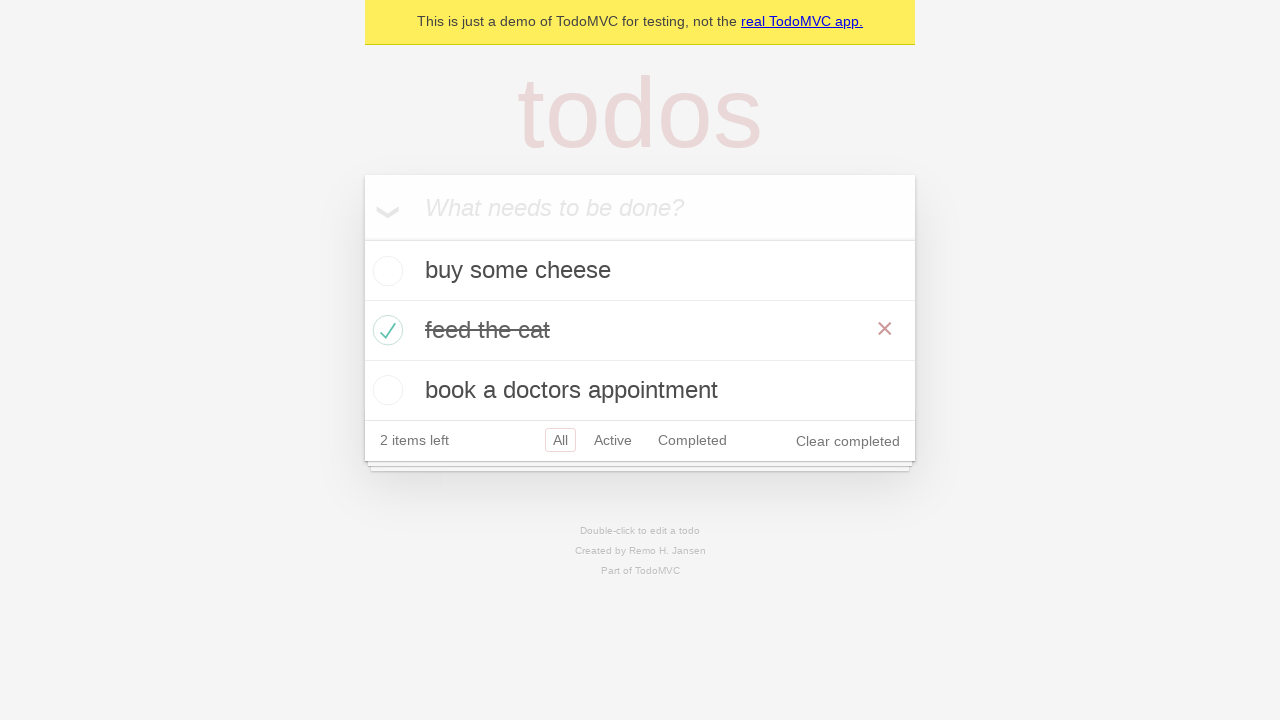

Clicked Completed filter to display only completed items at (692, 440) on internal:role=link[name="Completed"i]
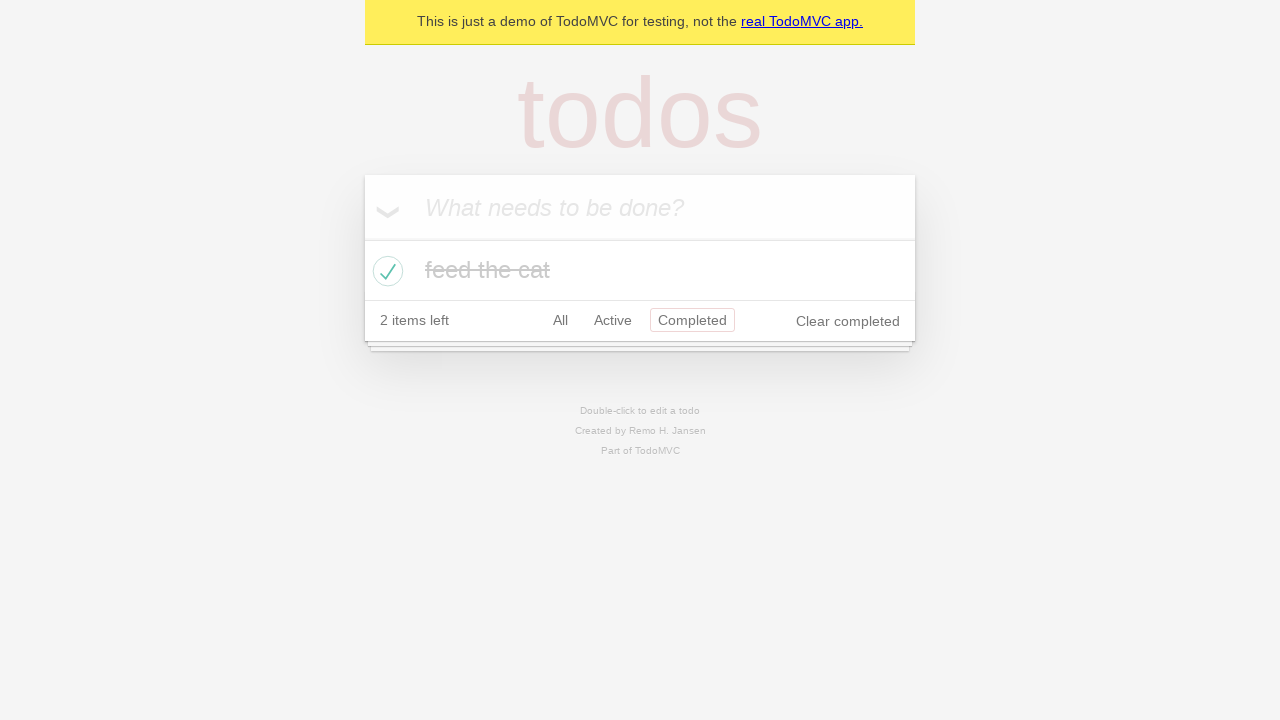

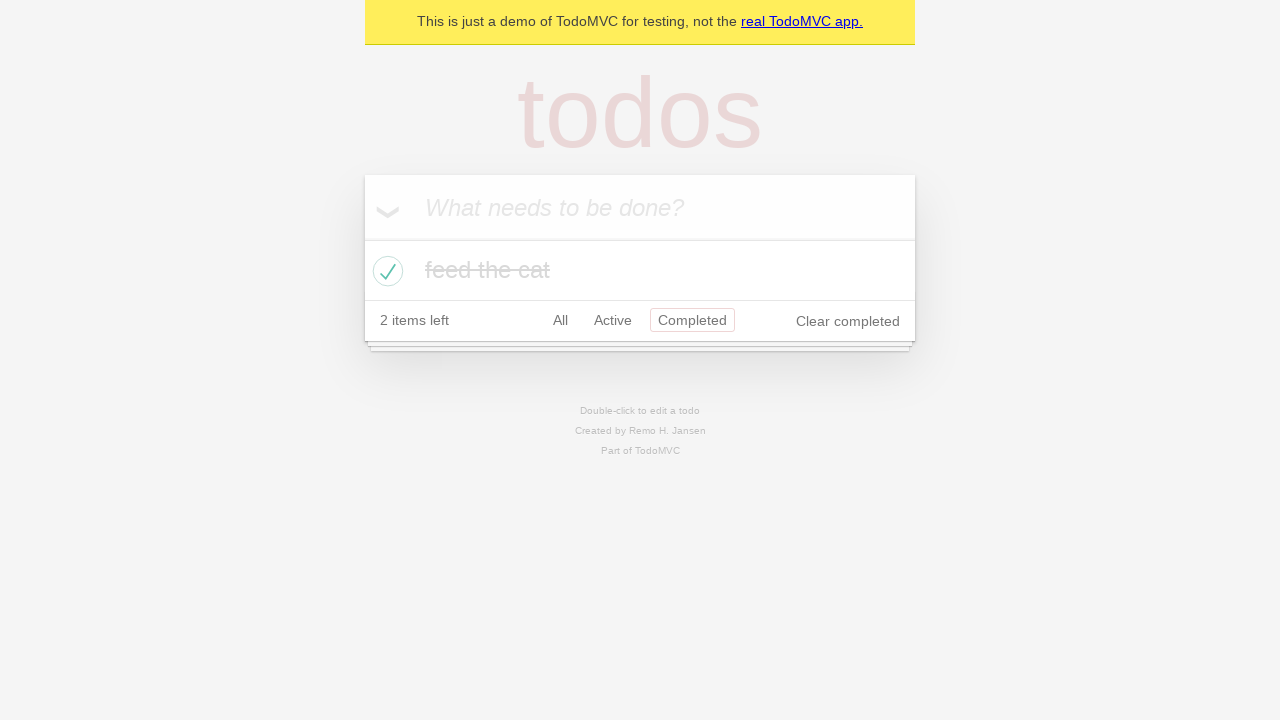